Tests e-commerce checkout flow by searching for a product, adding it to cart, and completing the checkout process with country selection and agreement checkbox.

Starting URL: https://rahulshettyacademy.com/seleniumPractise/

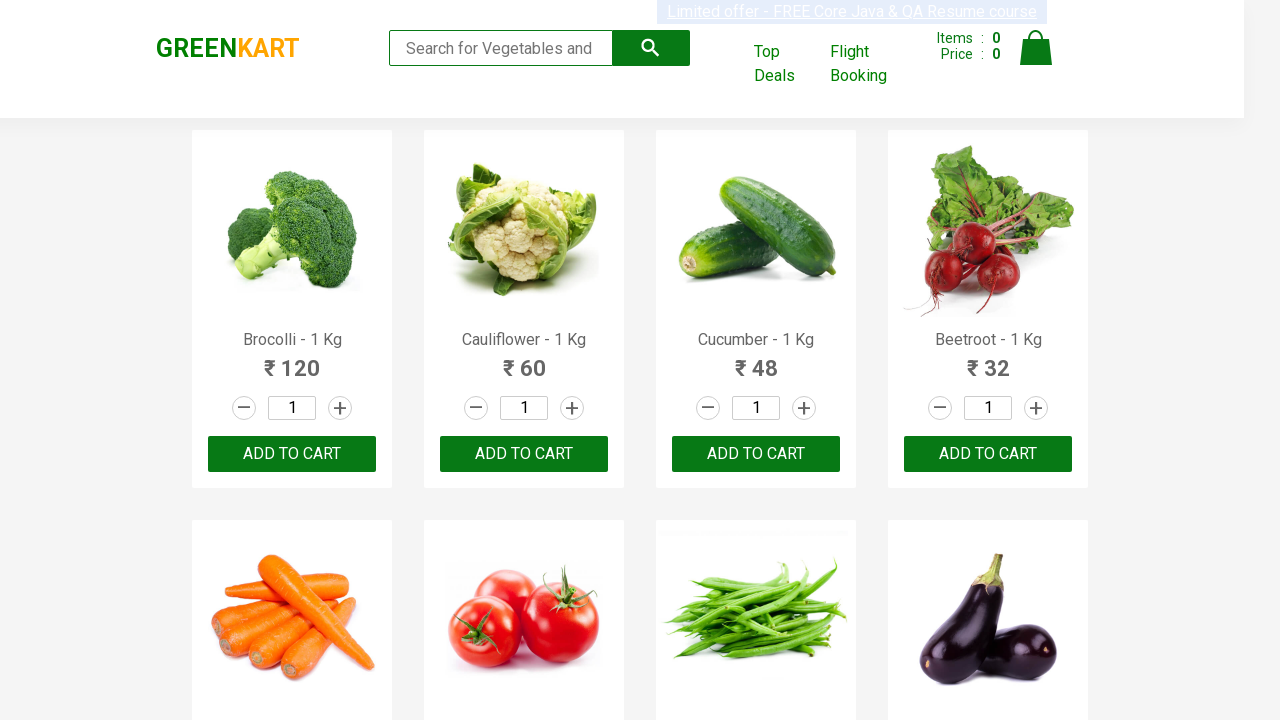

Filled search field with 'Brocolli - 1 Kg' on input[type='search'][placeholder='Search for Vegetables and Fruits']
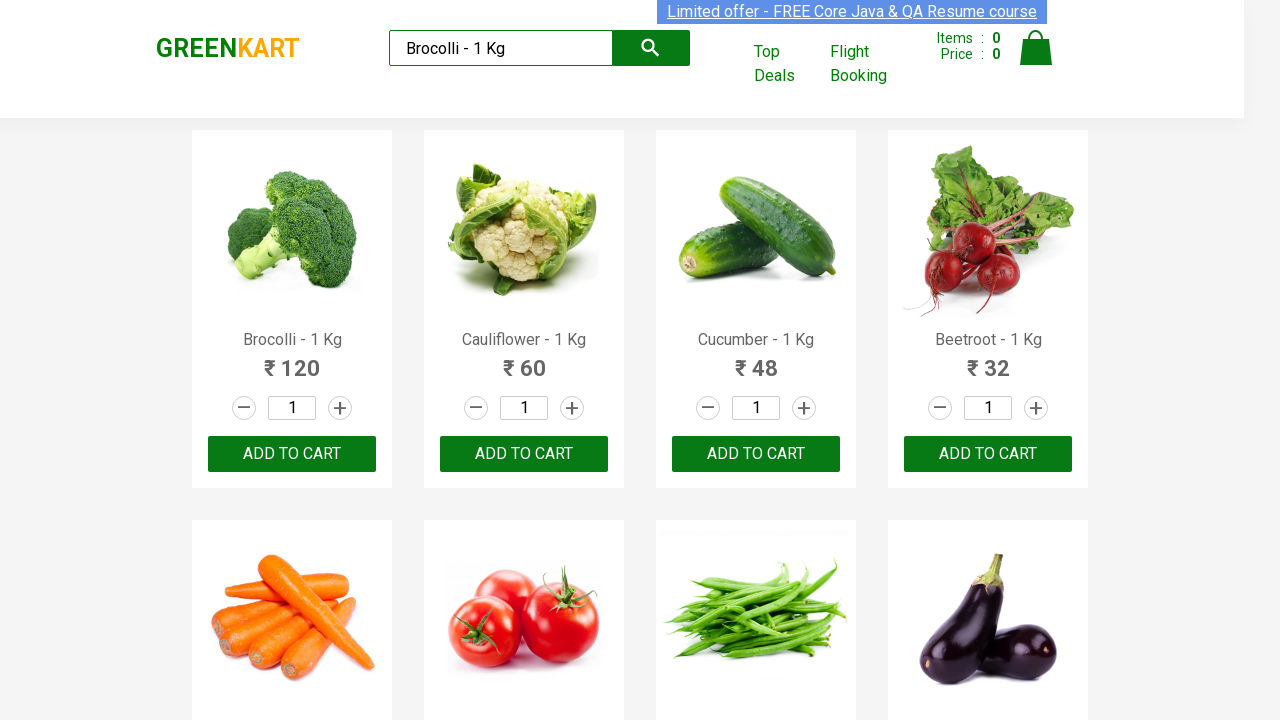

Waited for search results to load
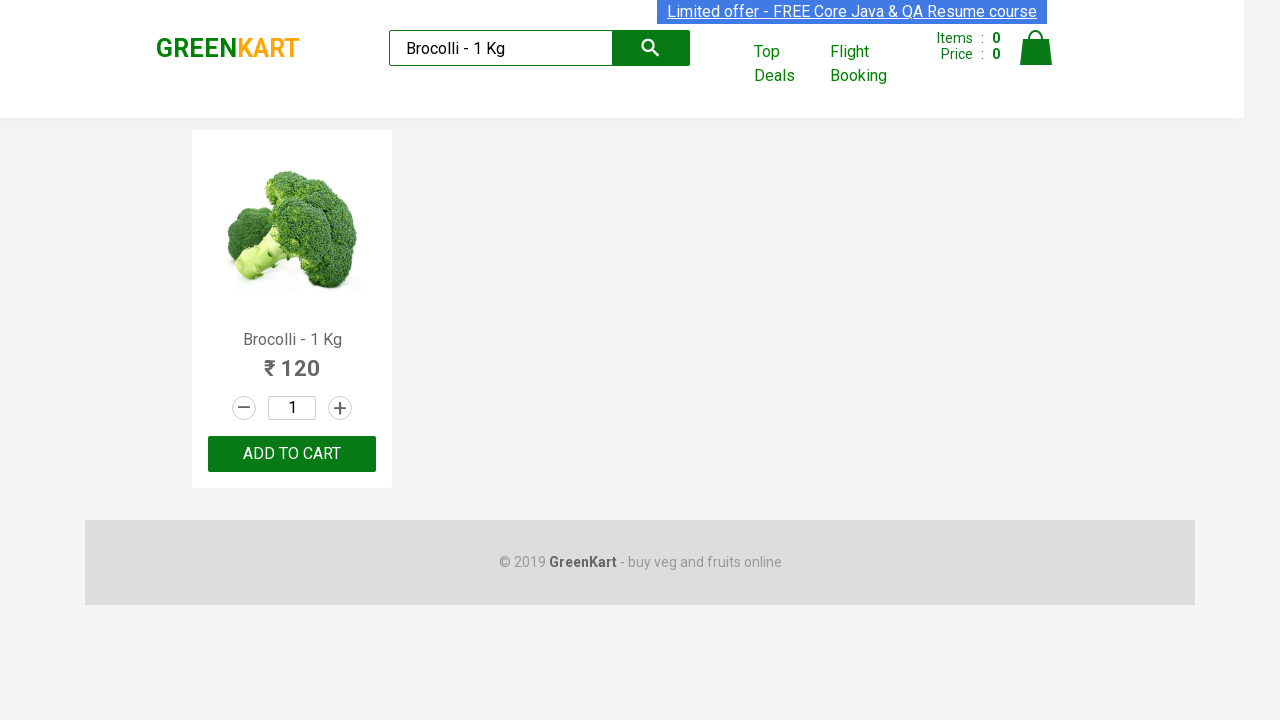

Clicked ADD TO CART button at (292, 454) on button:text('ADD TO CART')
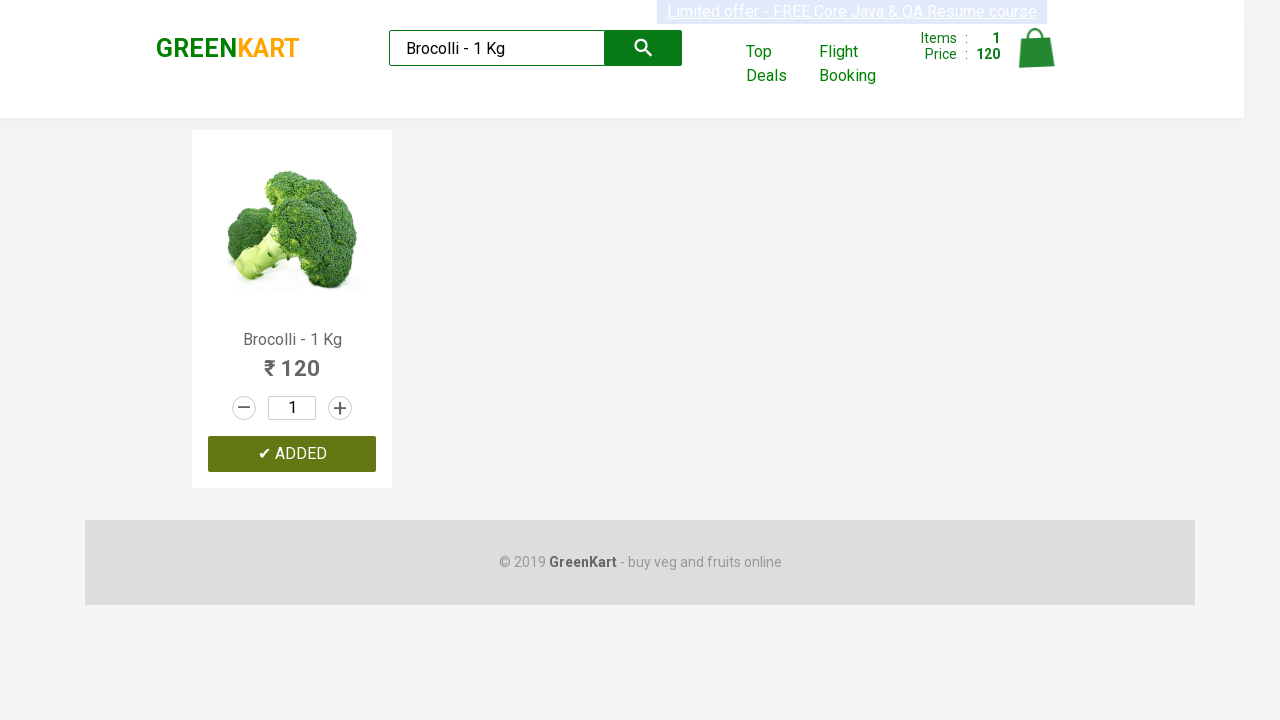

Clicked on cart icon at (1036, 48) on img[alt='Cart']
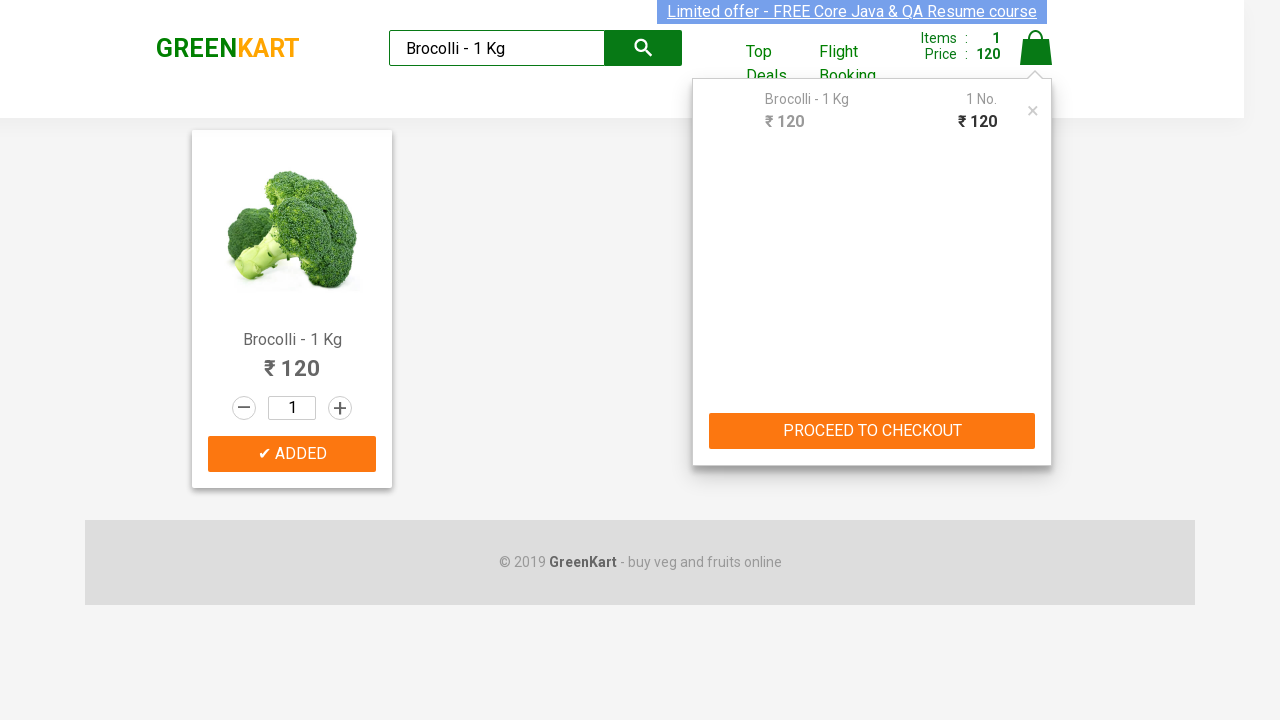

Waited for cart to open
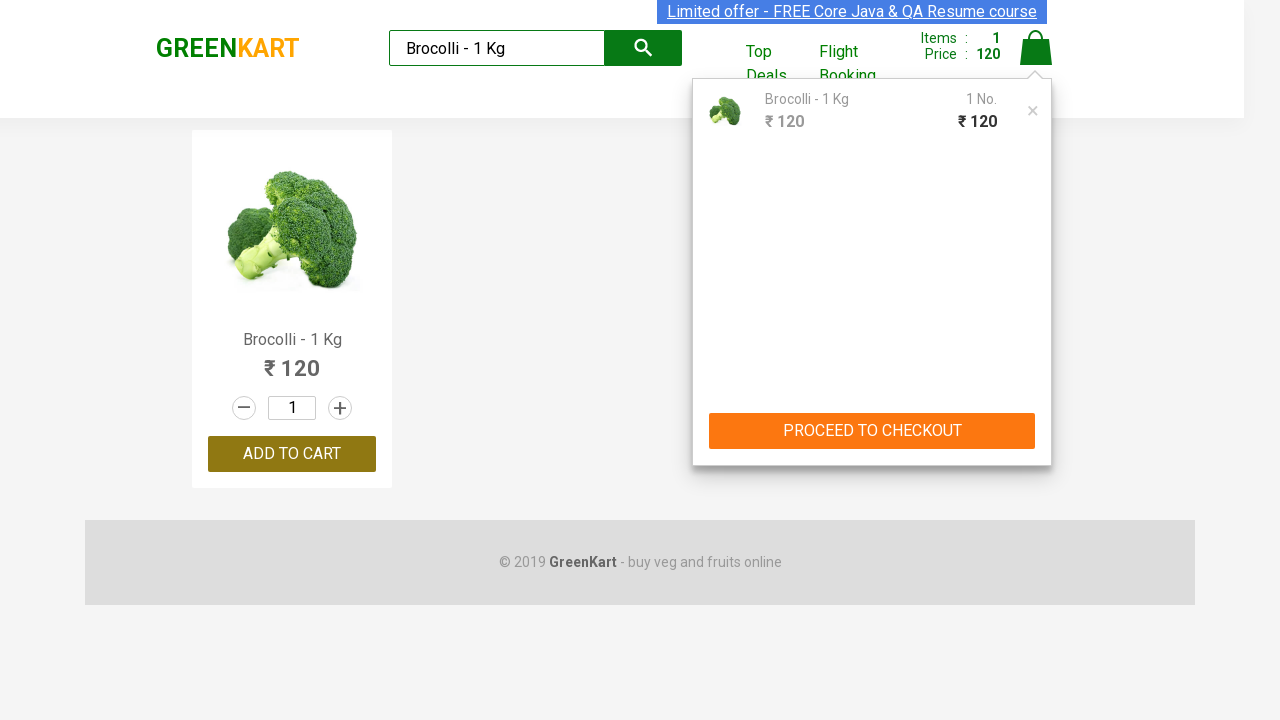

Clicked PROCEED TO CHECKOUT button at (872, 431) on button:text('PROCEED TO CHECKOUT')
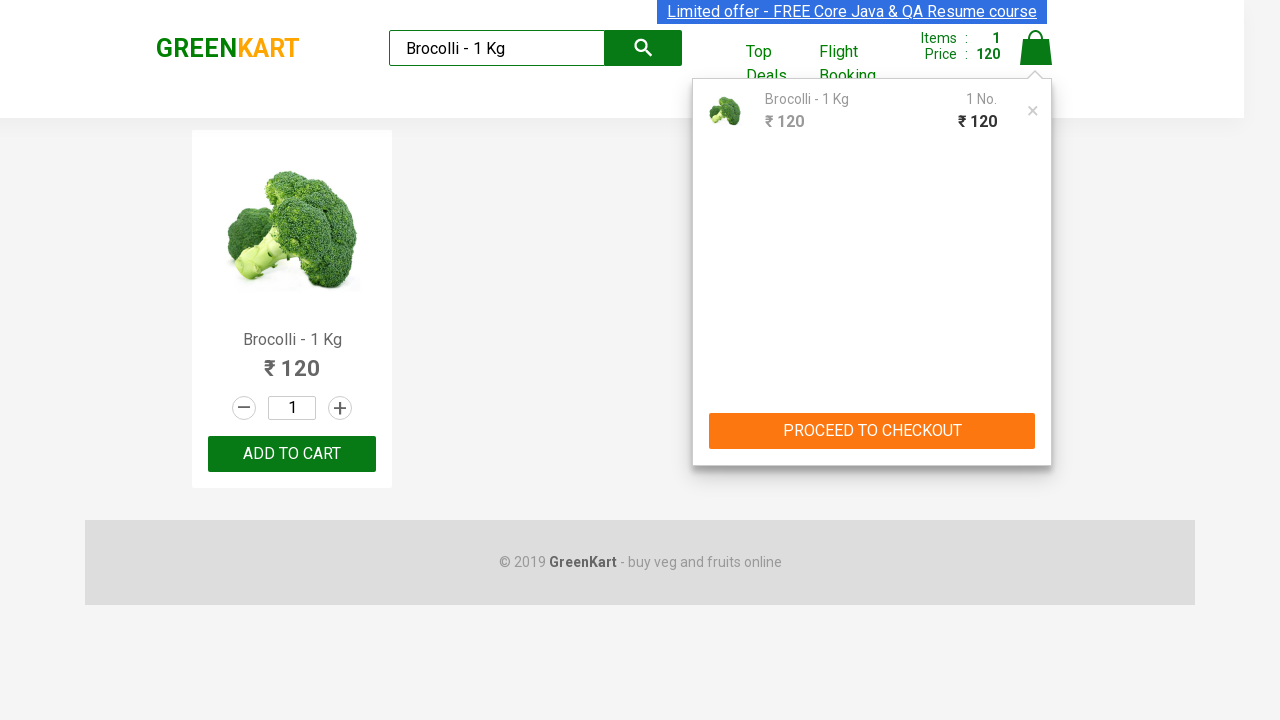

Waited for checkout page to load
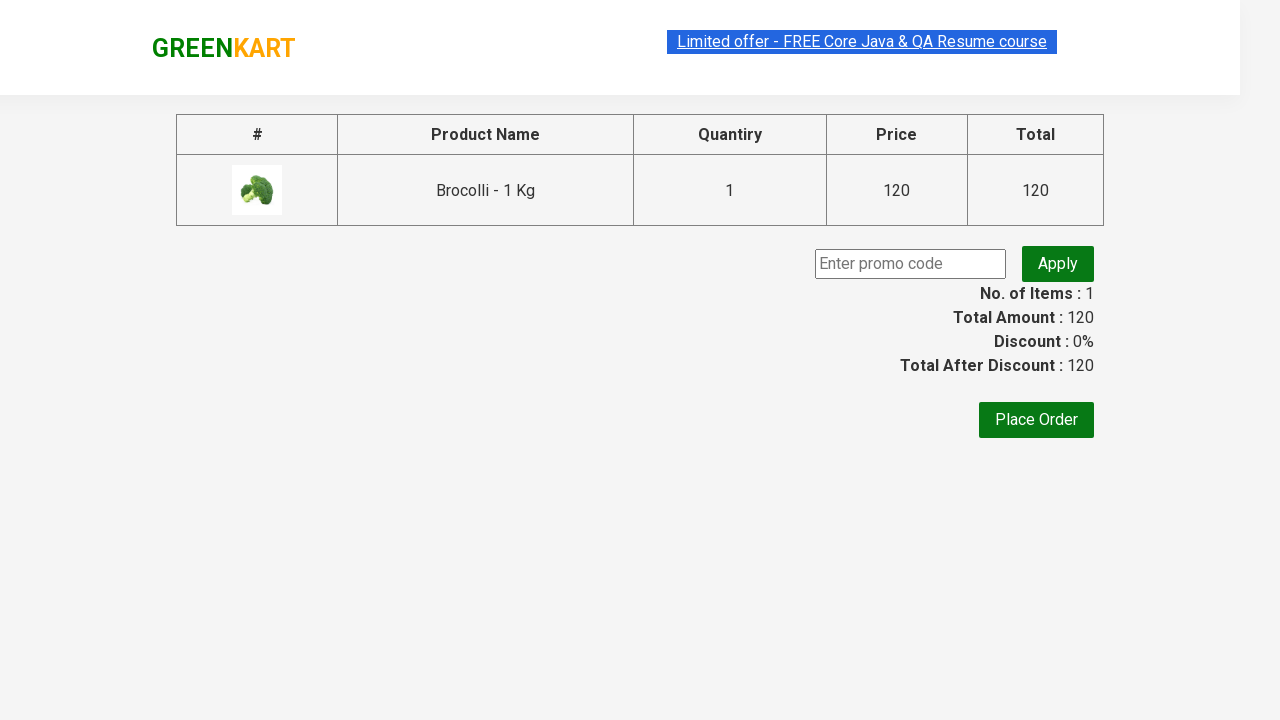

Clicked Place Order button at (1036, 420) on button:text('Place Order')
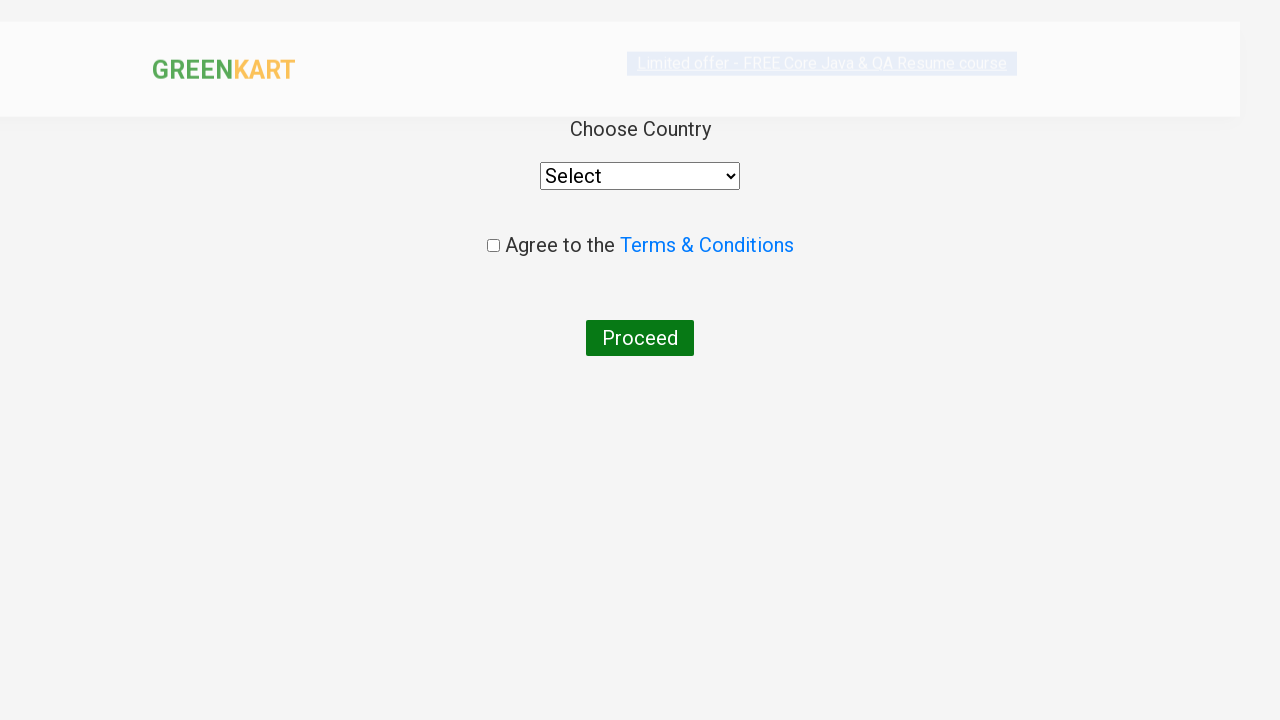

Waited for order form to load
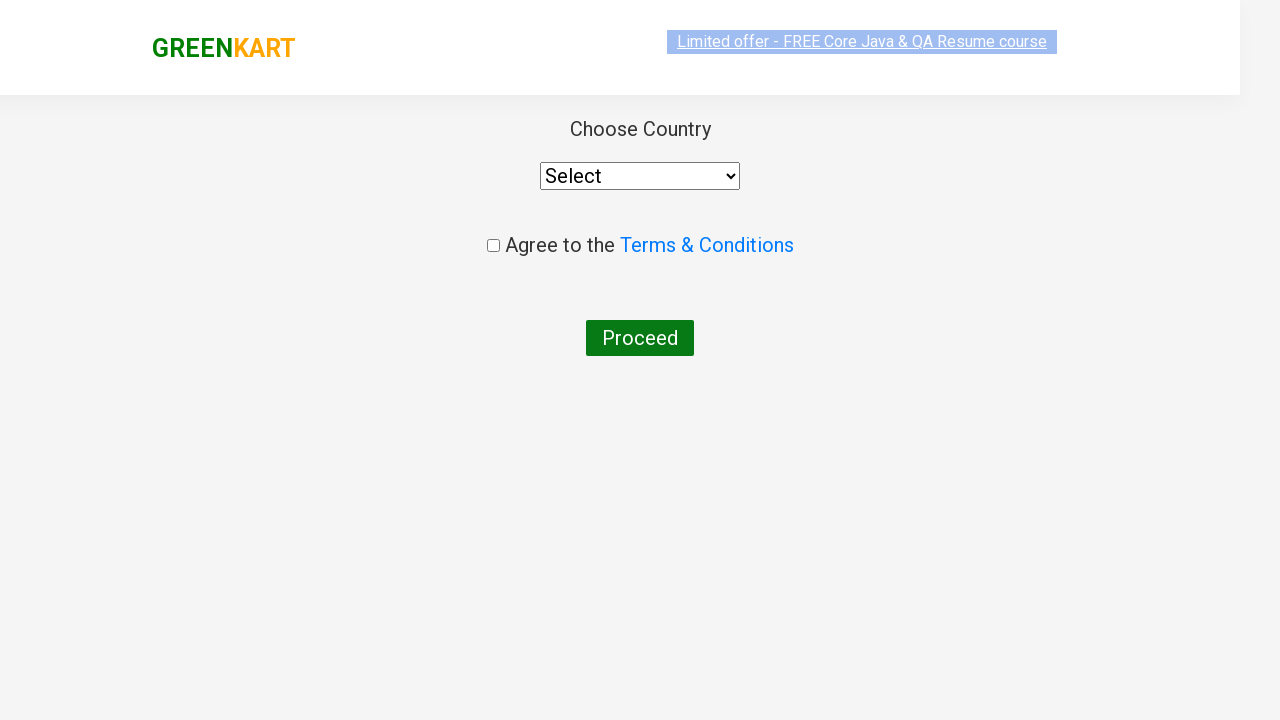

Selected Albania from country dropdown on select[style='width: 200px;']
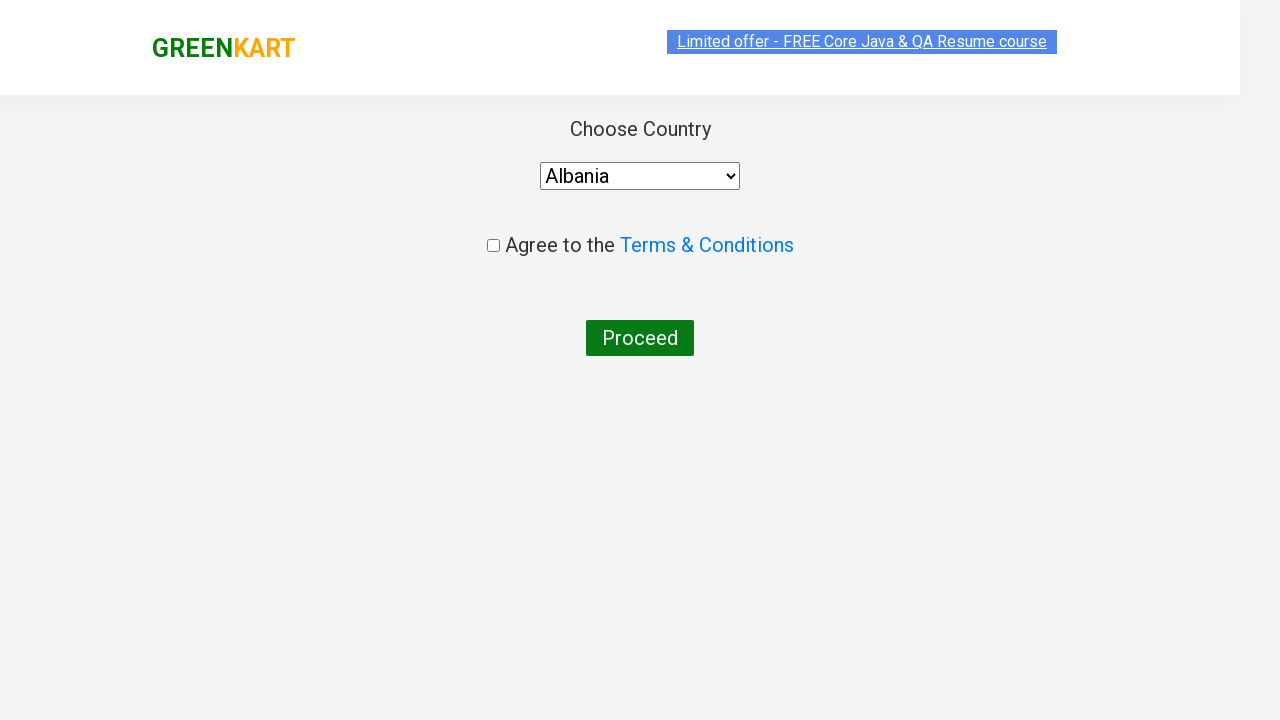

Checked agreement checkbox at (493, 246) on input[type='checkbox'].chkAgree
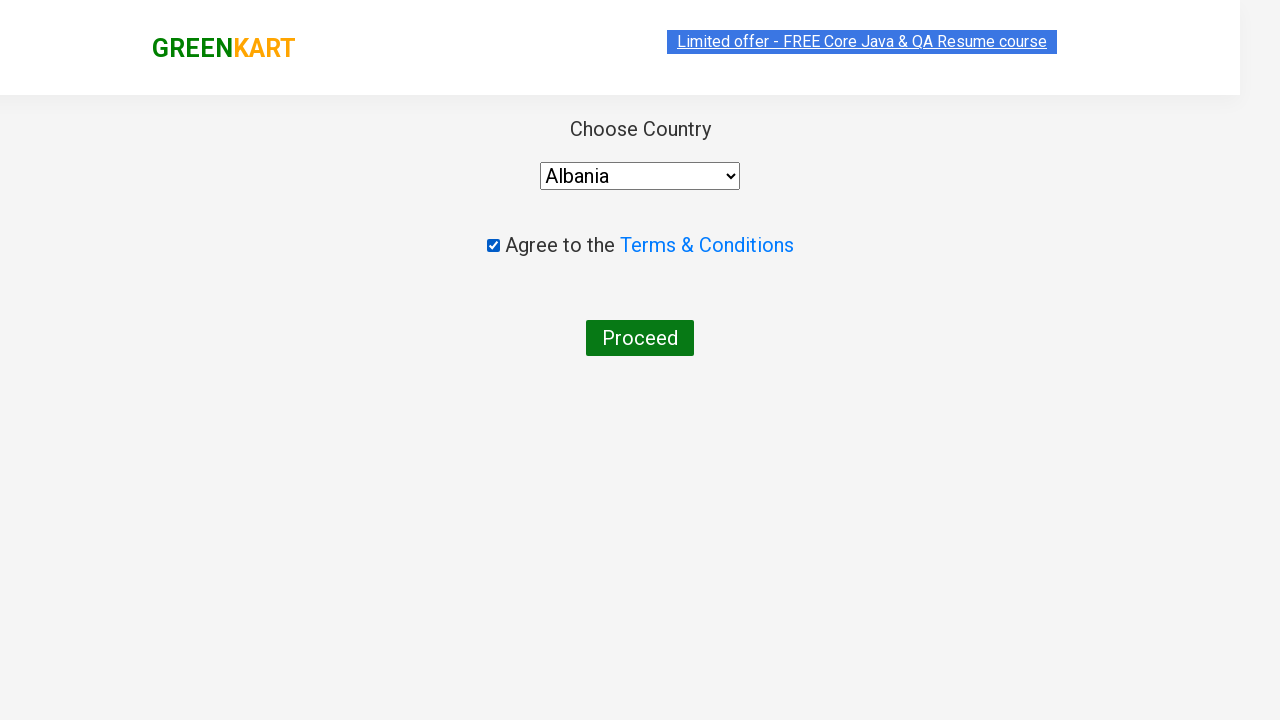

Clicked Proceed button to complete checkout at (640, 338) on button:text('Proceed')
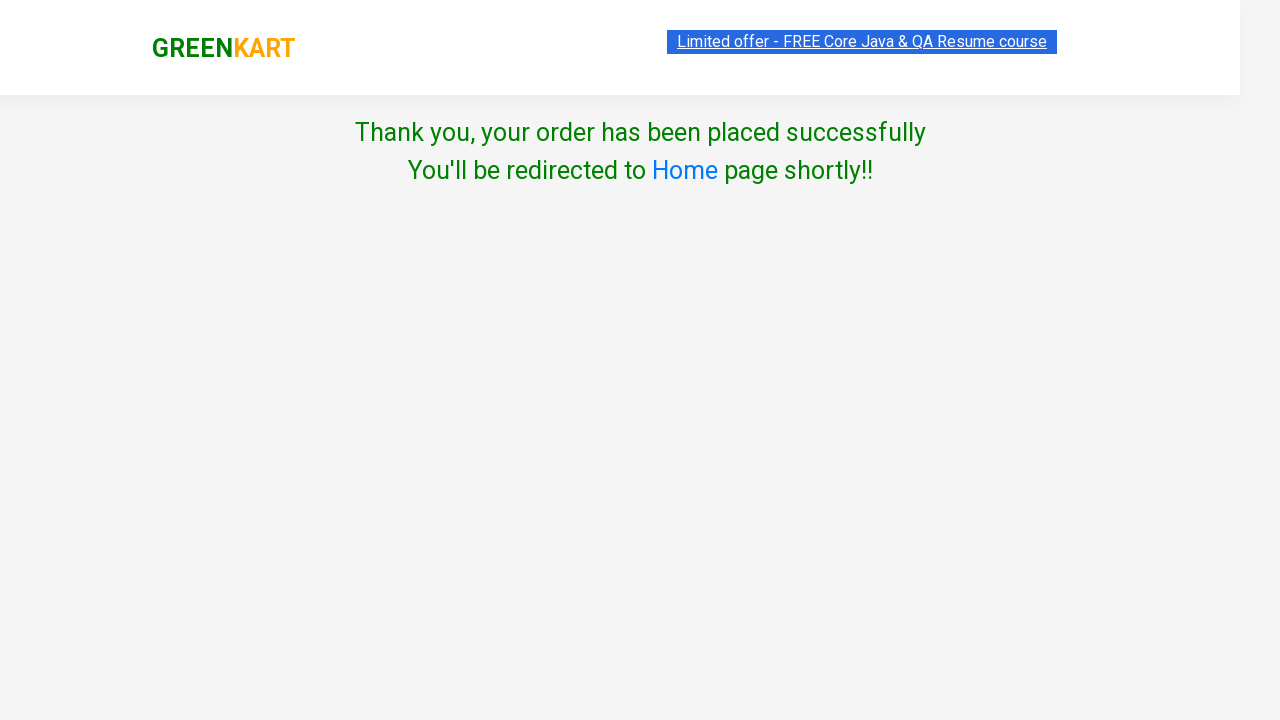

Waited for checkout completion
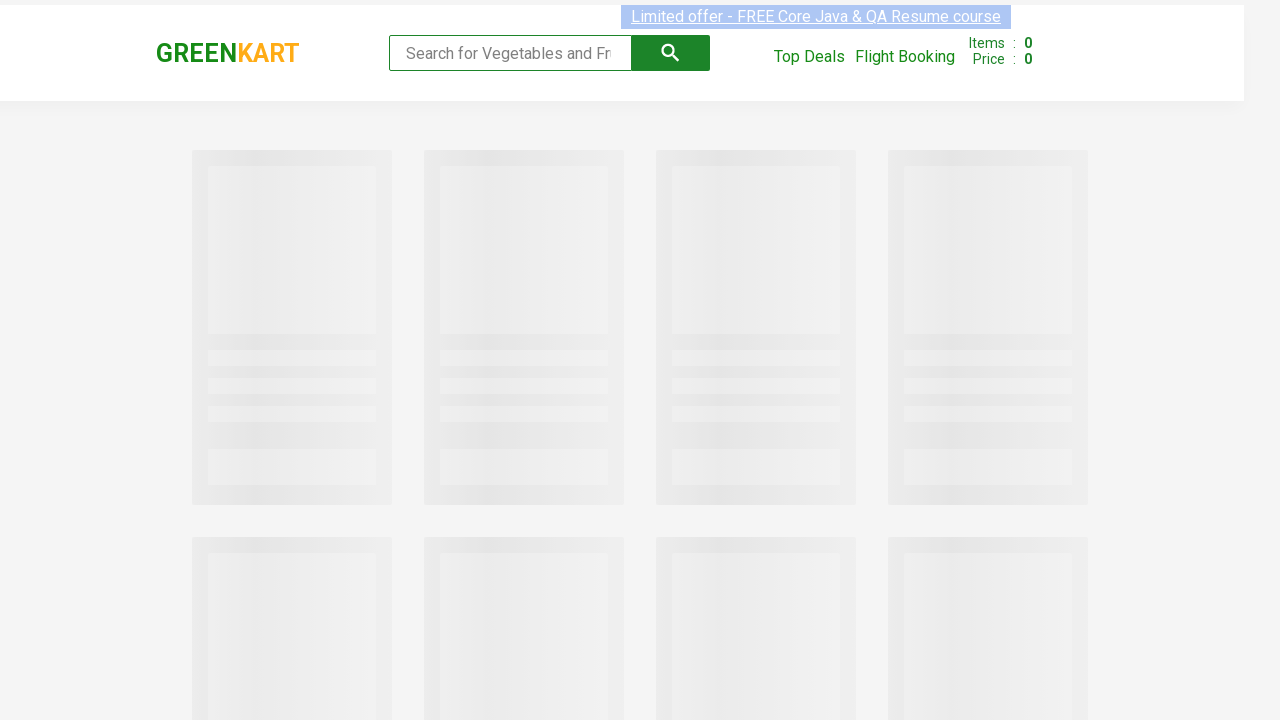

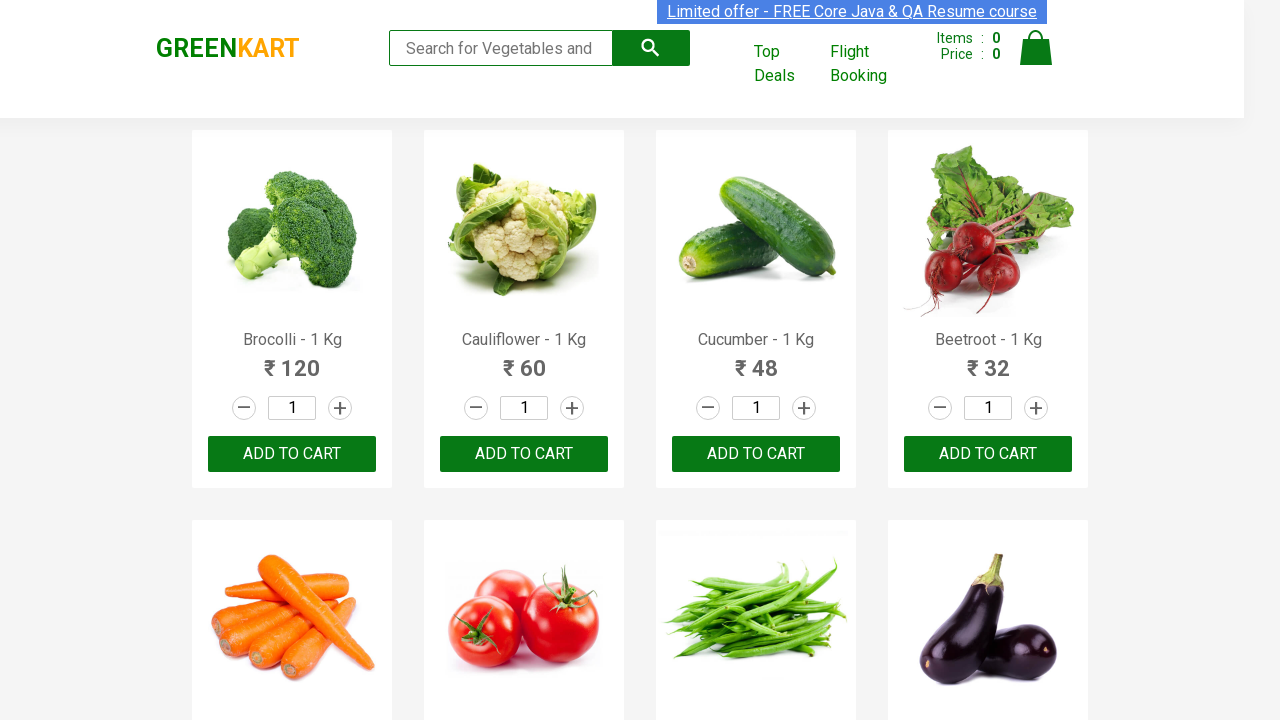